Tests that a 5-digit zip code is accepted and proceeds to the signup page

Starting URL: https://www.sharelane.com/cgi-bin/register.py

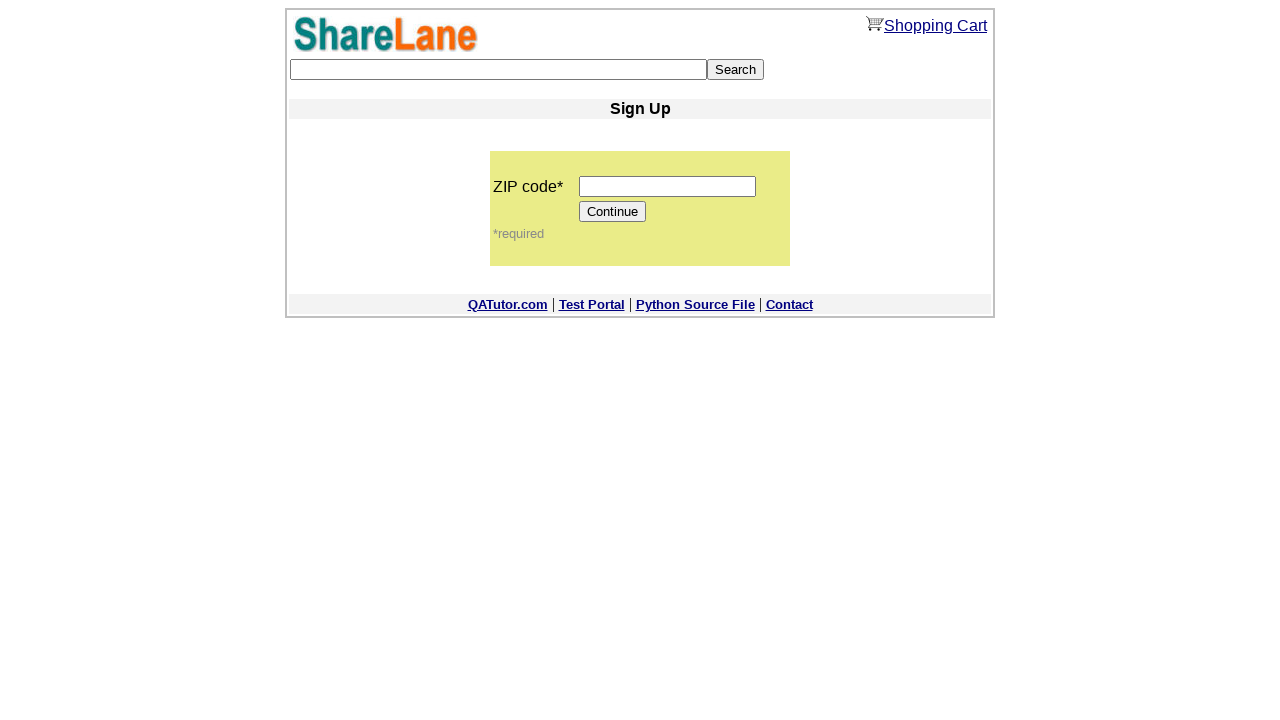

Filled zip code field with '12345' on input[name='zip_code']
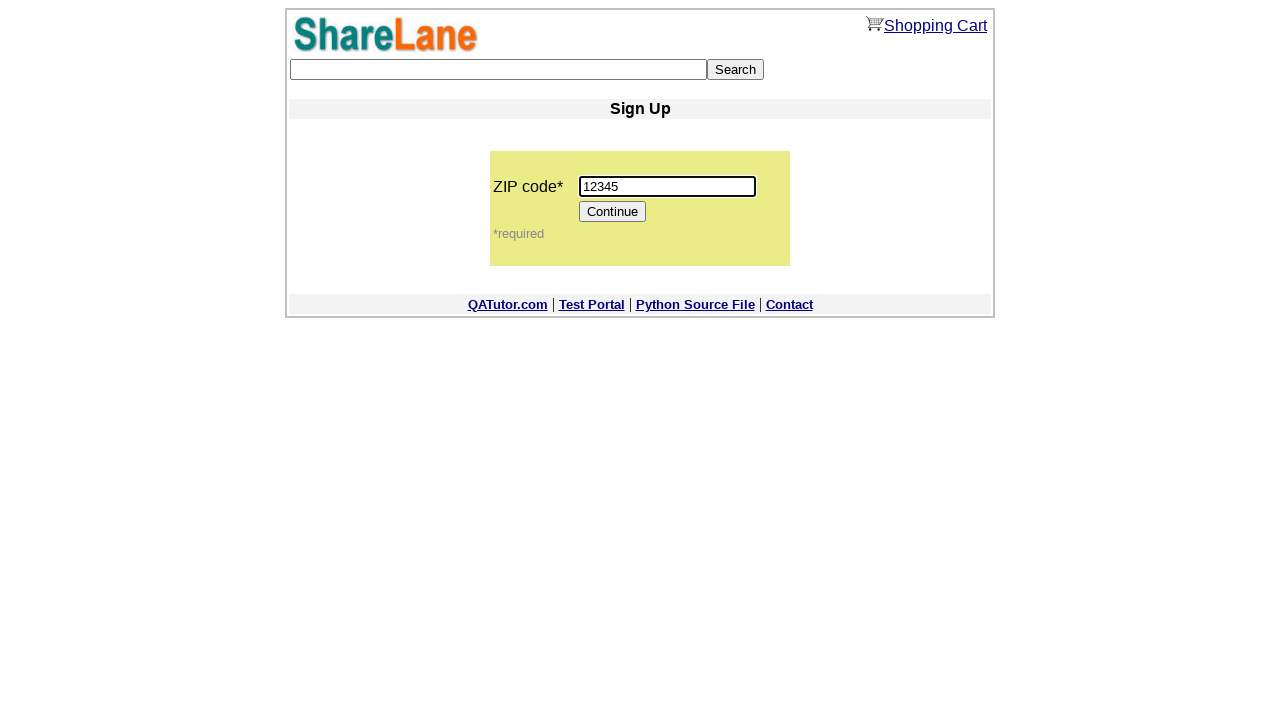

Clicked Continue button to proceed at (613, 212) on input[value='Continue']
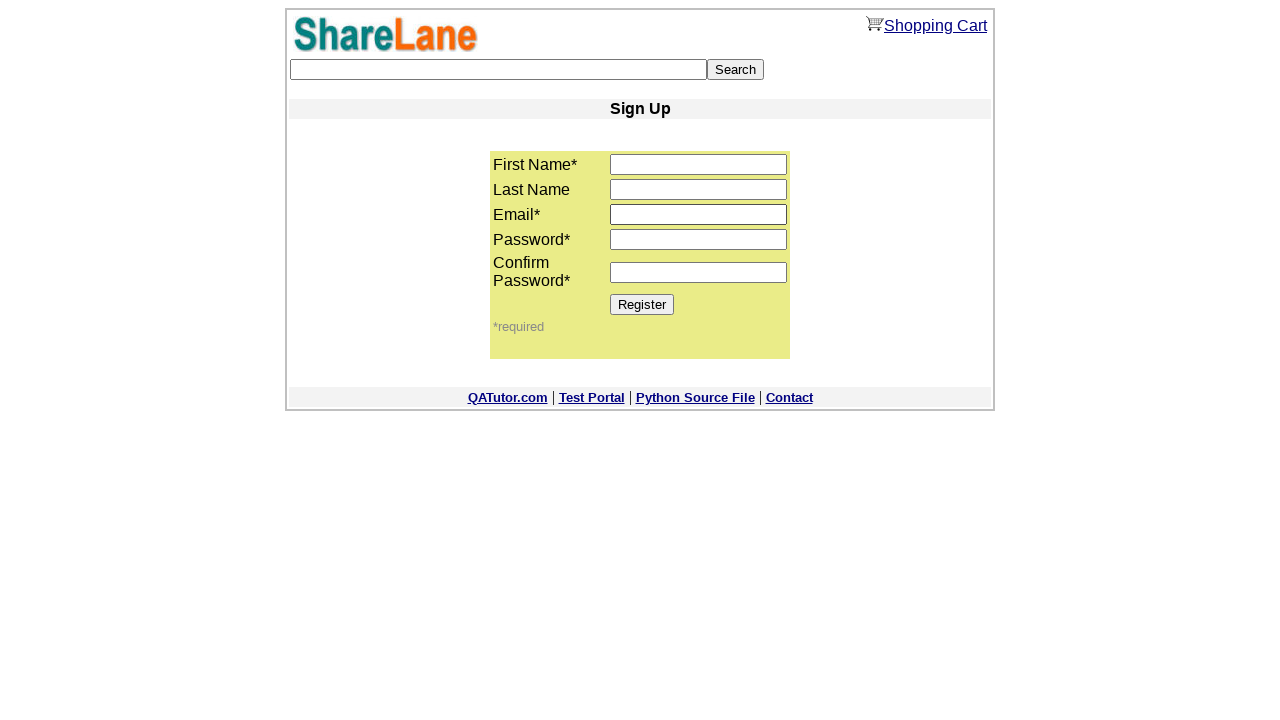

Verified signup page loaded - Register button is visible
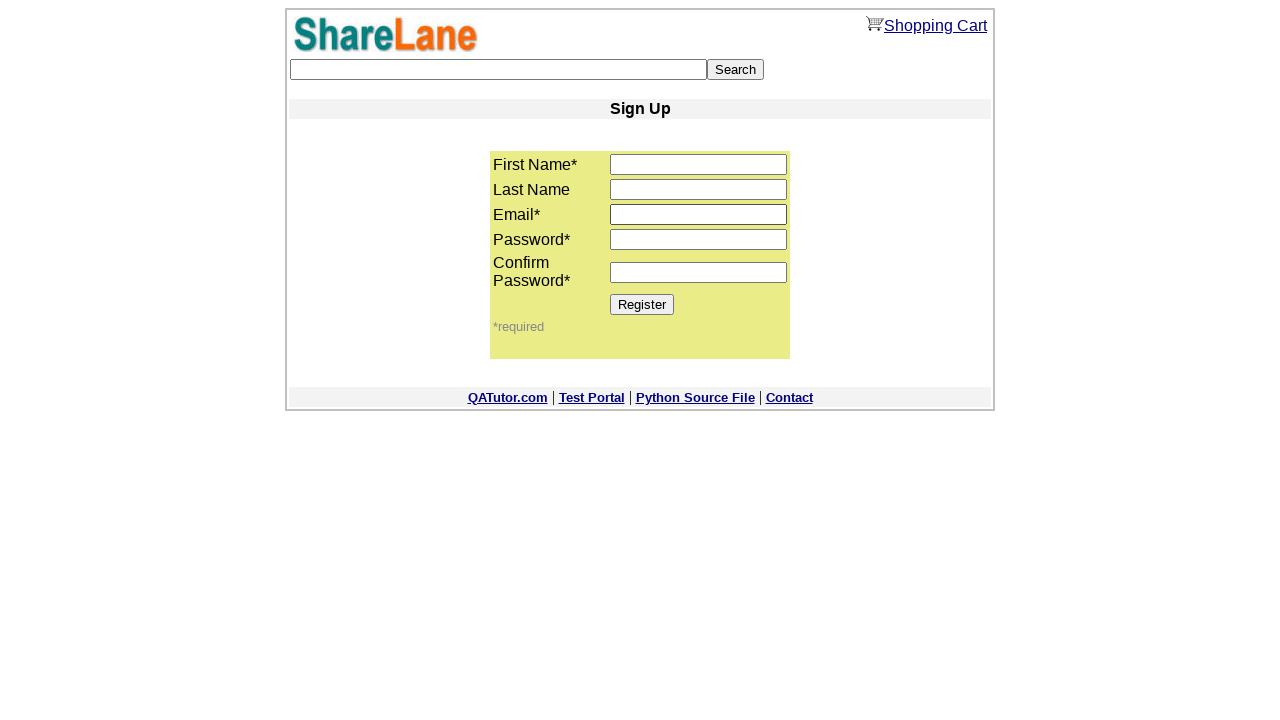

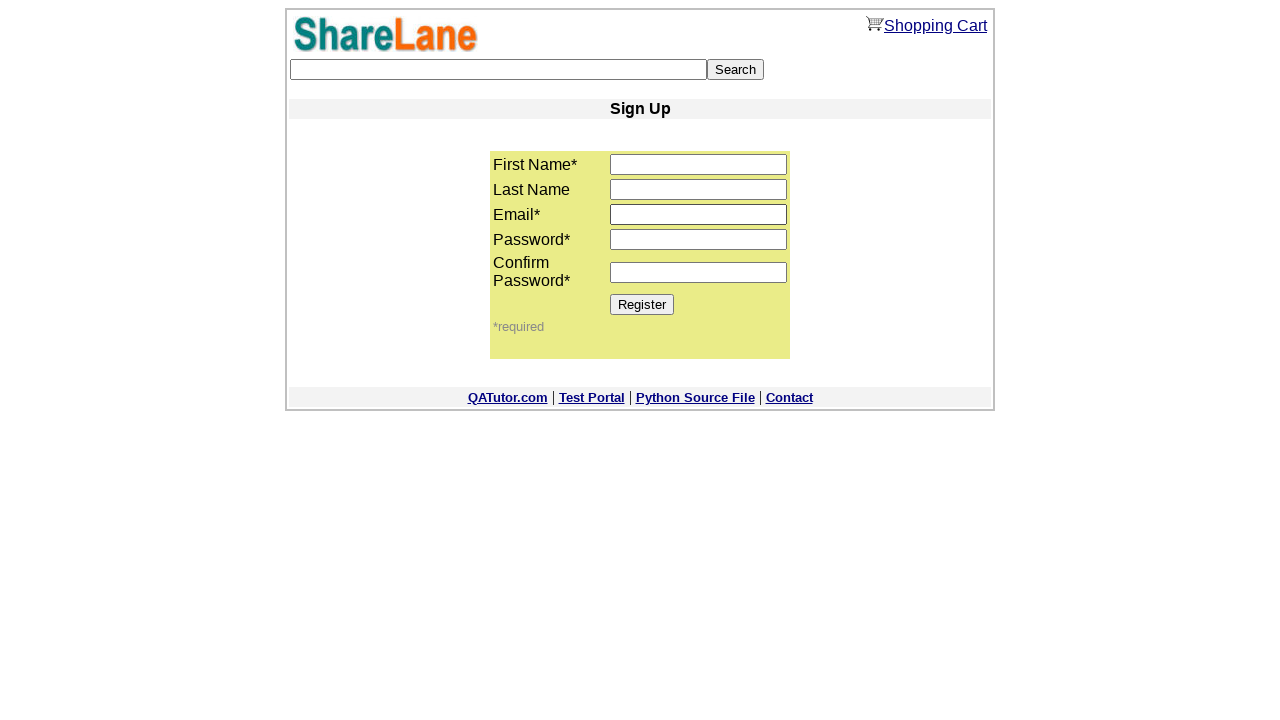